Tests drag and drop functionality by dragging an element into a droppable area within an iframe on the jQuery UI demo page

Starting URL: https://jqueryui.com/droppable/

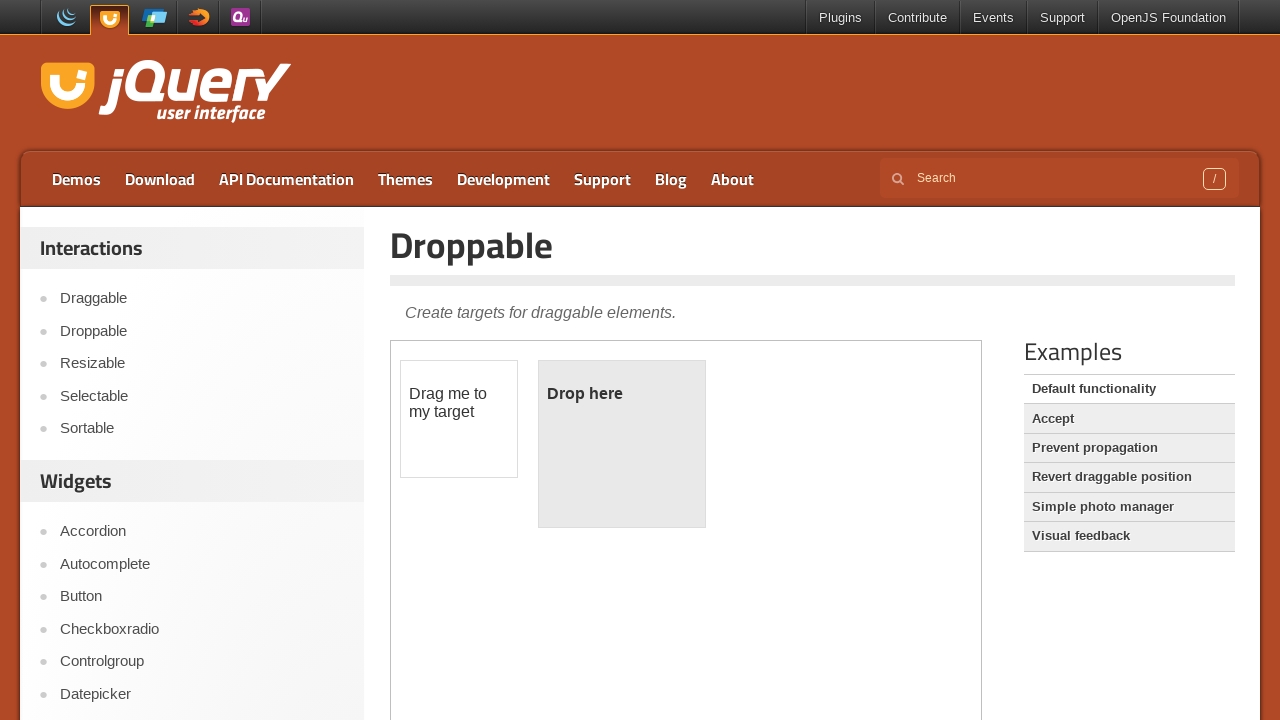

Located the demo iframe on the jQuery UI droppable page
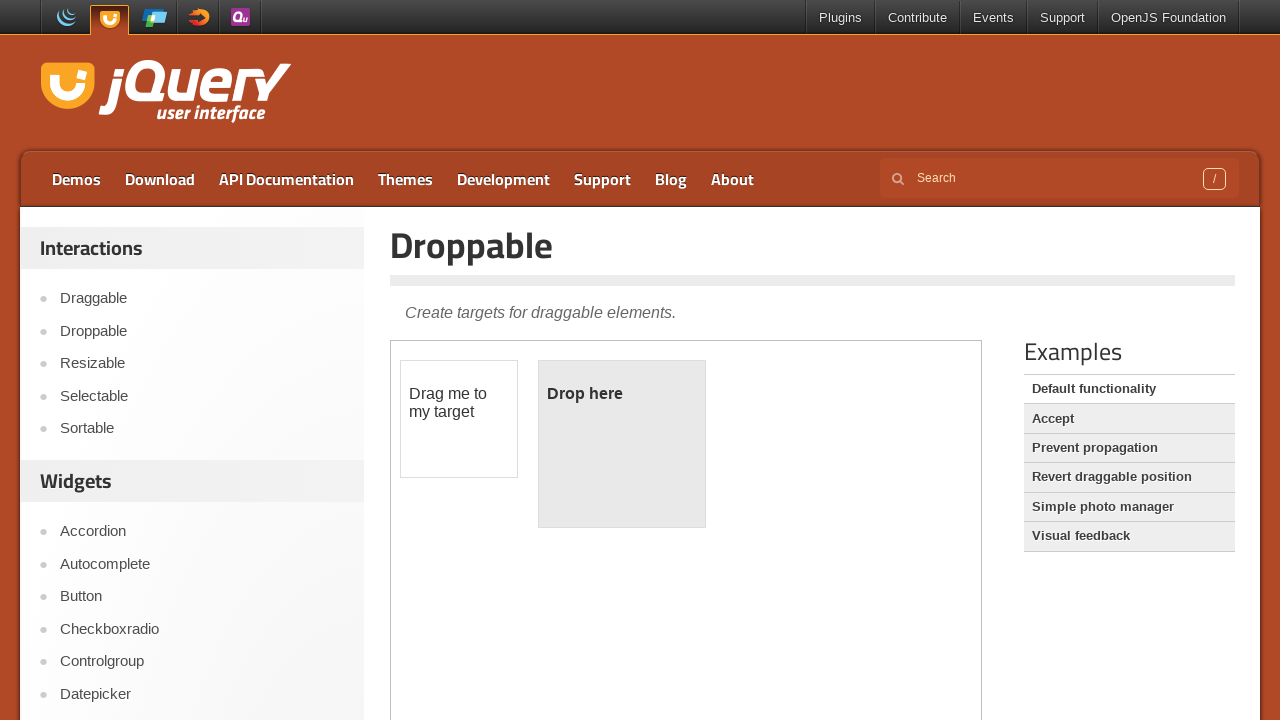

Located the draggable element within the iframe
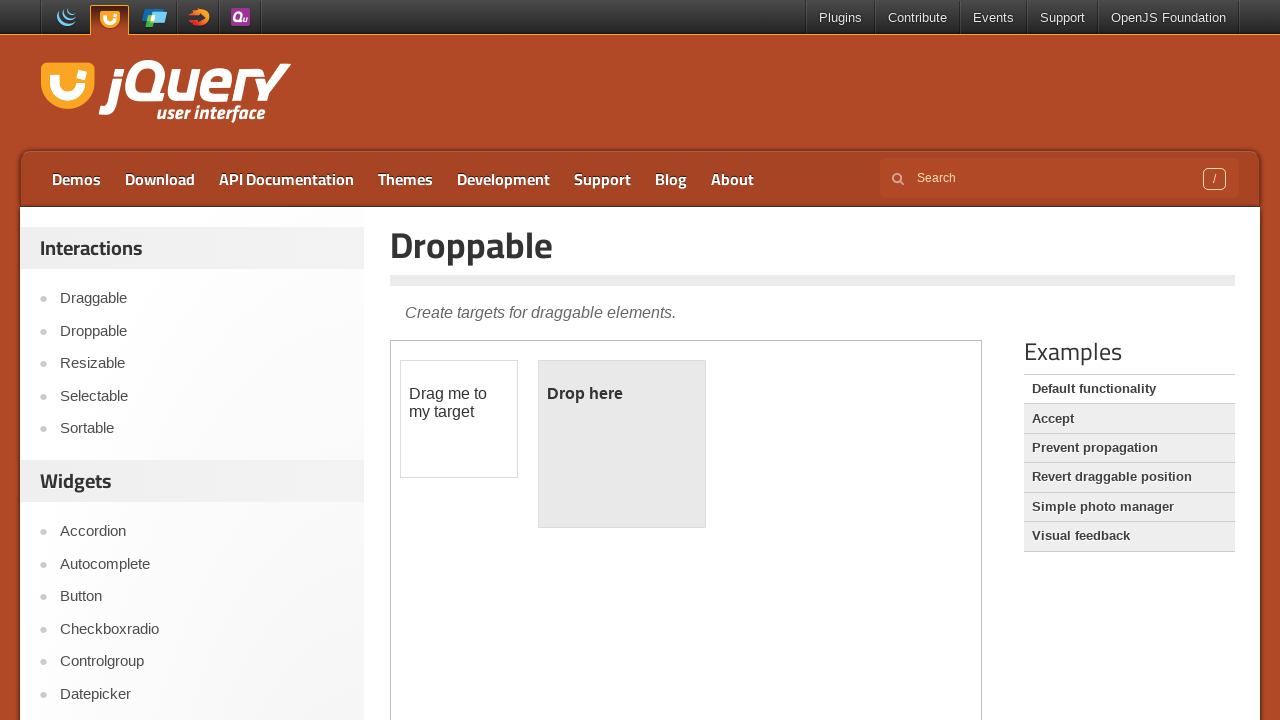

Located the droppable target element within the iframe
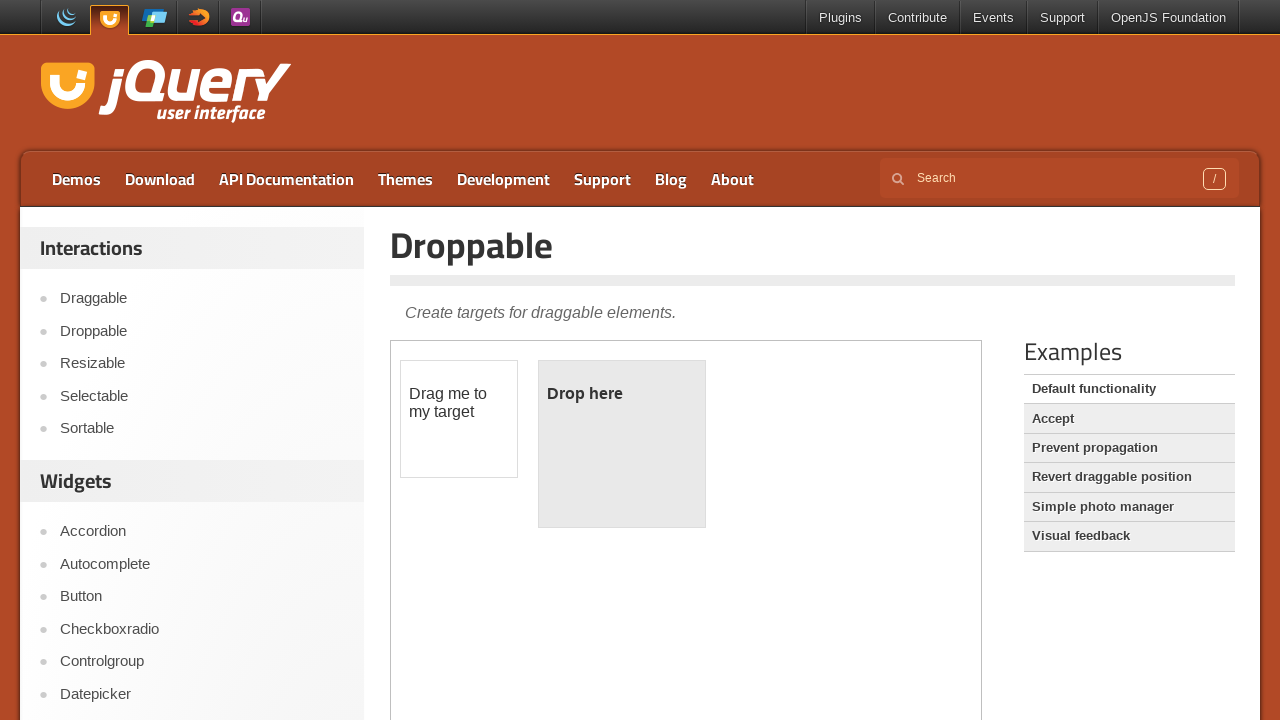

Dragged the draggable element into the droppable area at (622, 444)
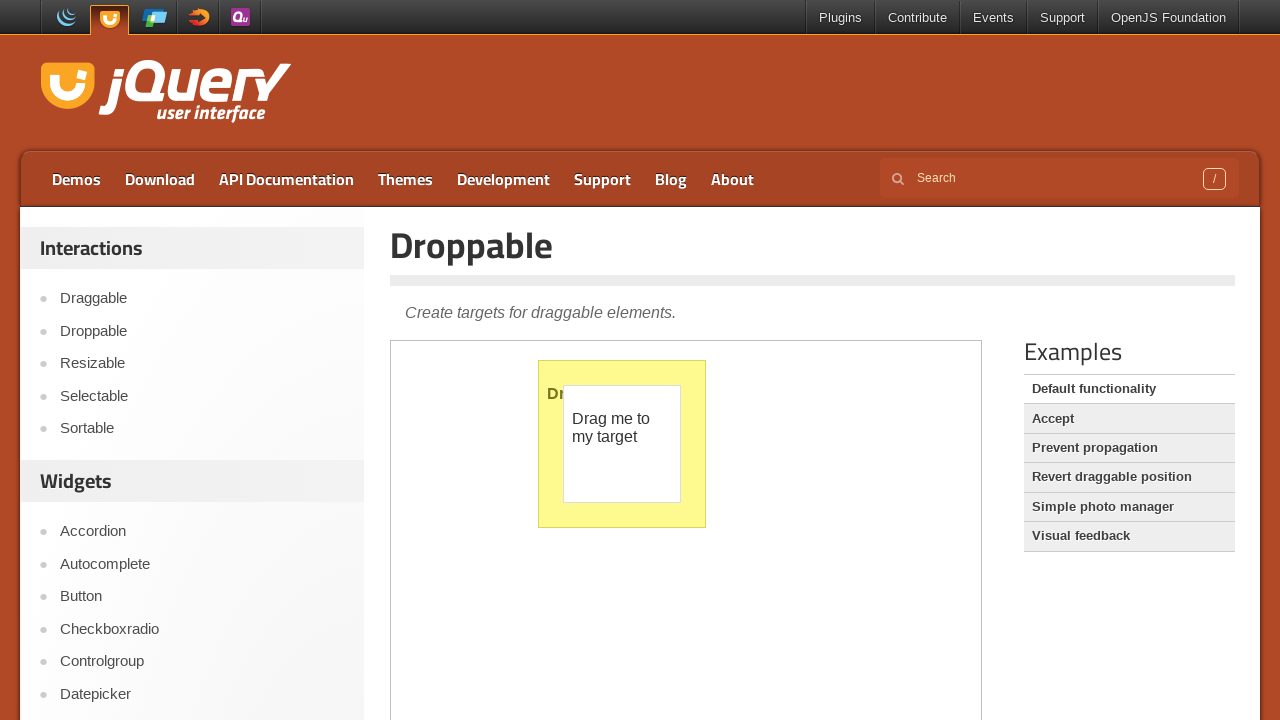

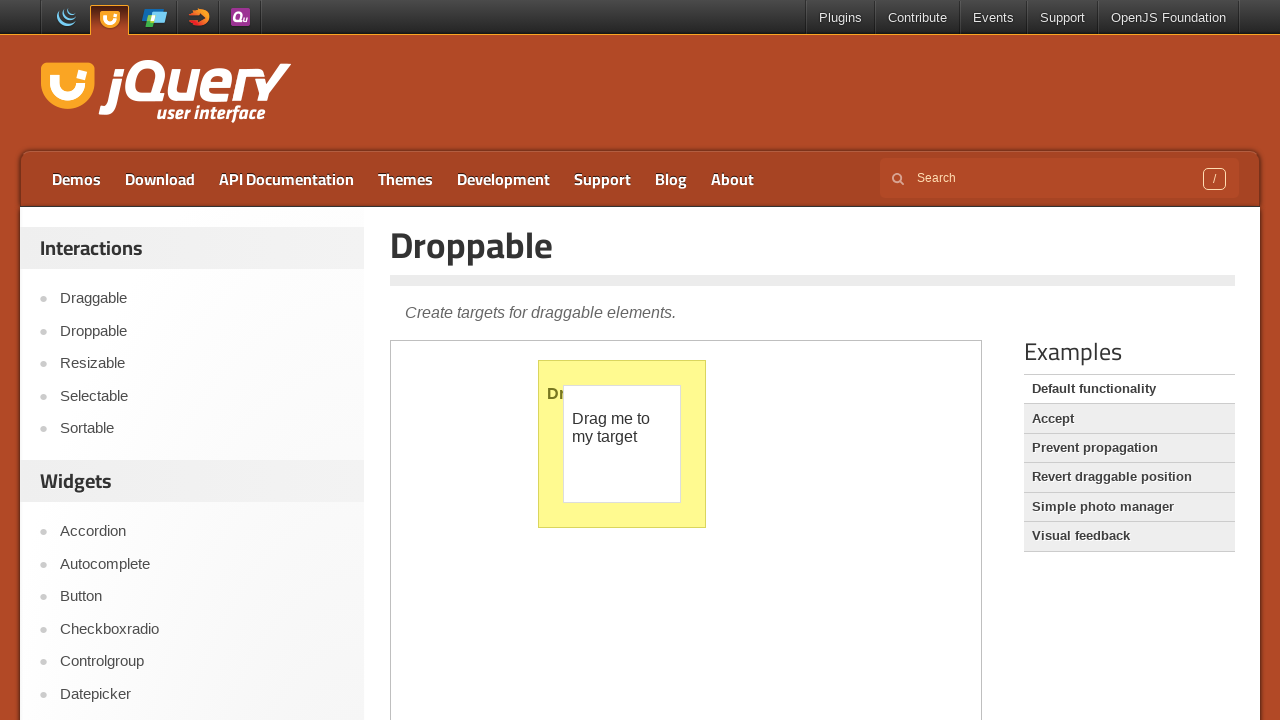